Tests the text box form on demoqa.com by filling in user name, email, current address, and permanent address fields, then submitting and verifying the output displays the entered values.

Starting URL: https://demoqa.com/text-box

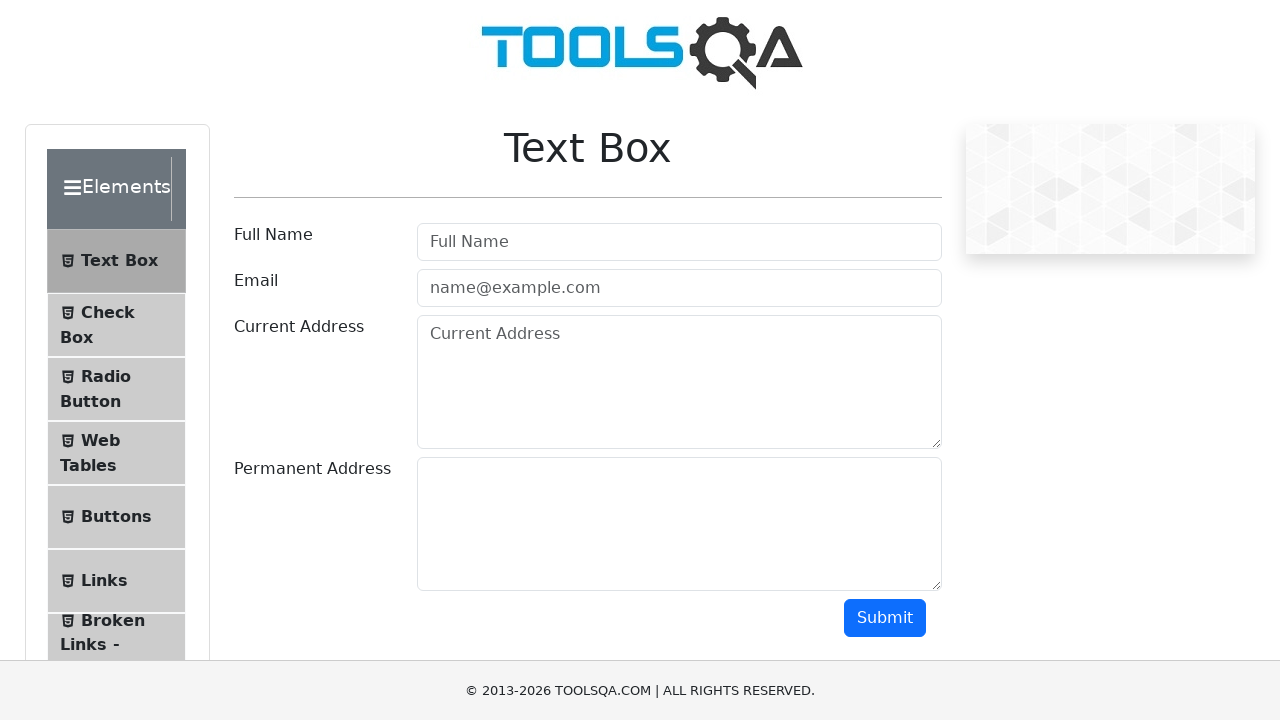

Filled user name field with 'Vital' on #userName
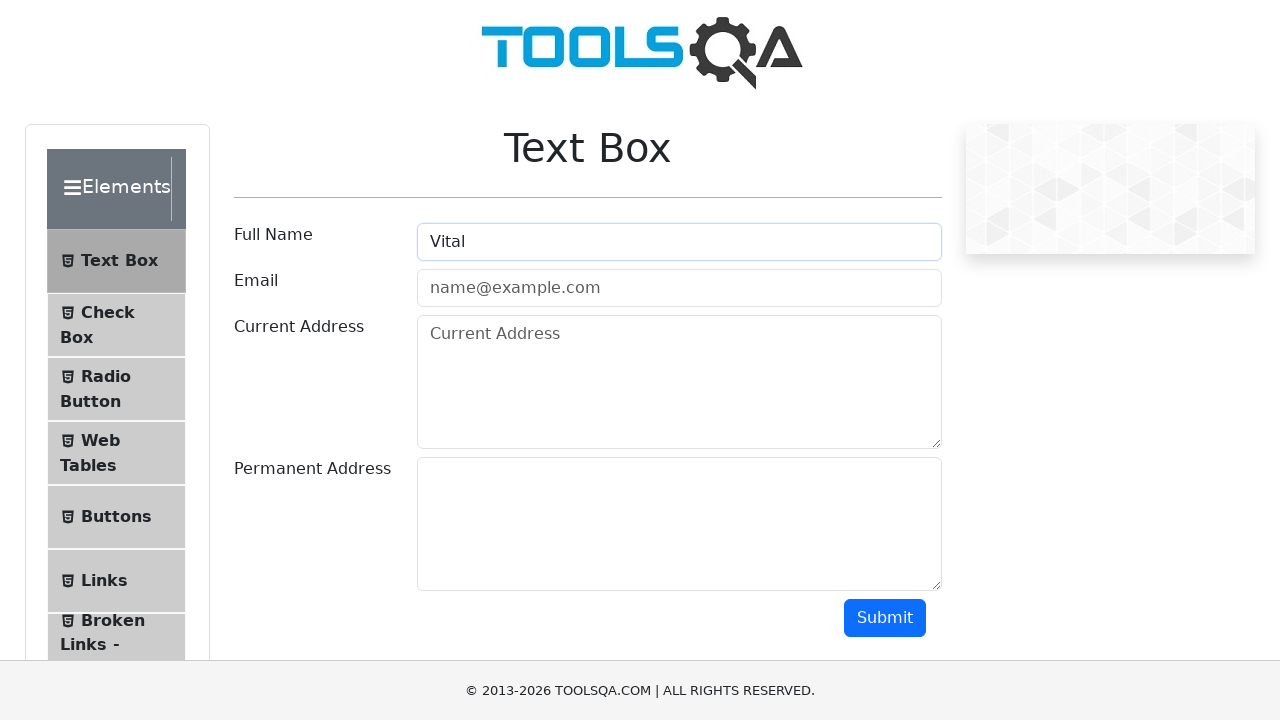

Filled user email field with 'Vital@mail.ru' on #userEmail
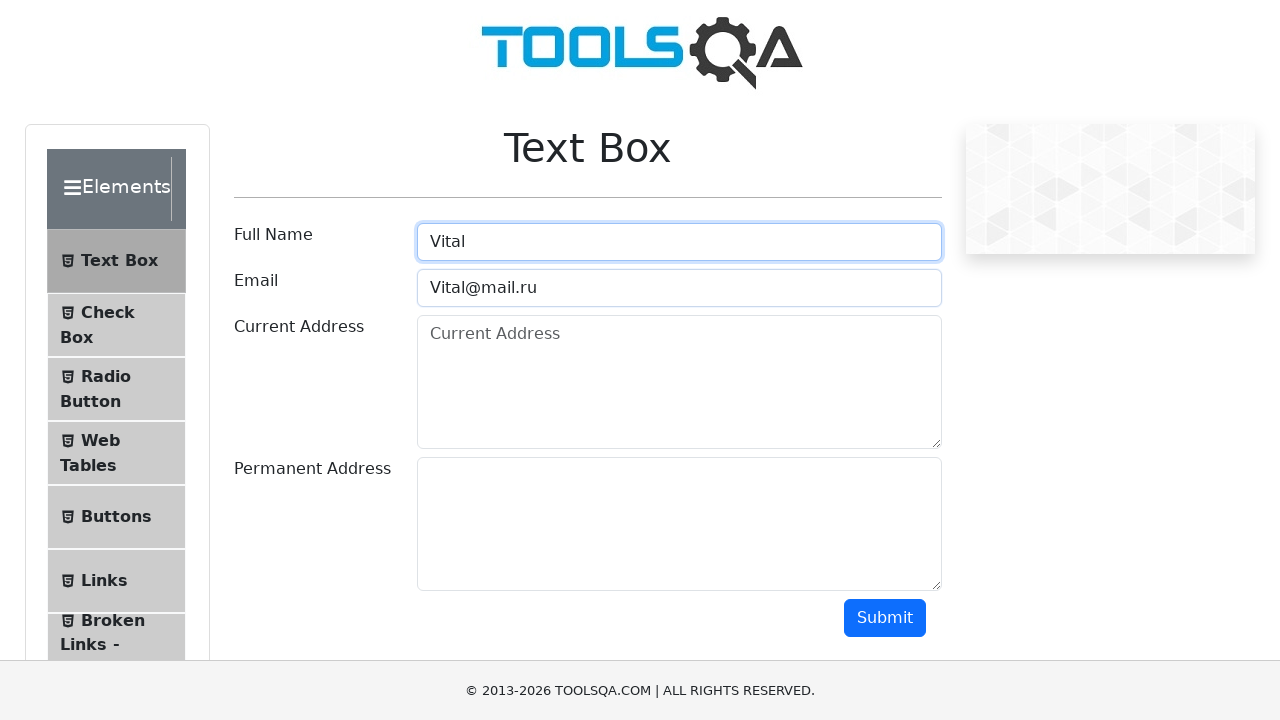

Filled current address field with 'Vital2@mail.ru' on #currentAddress
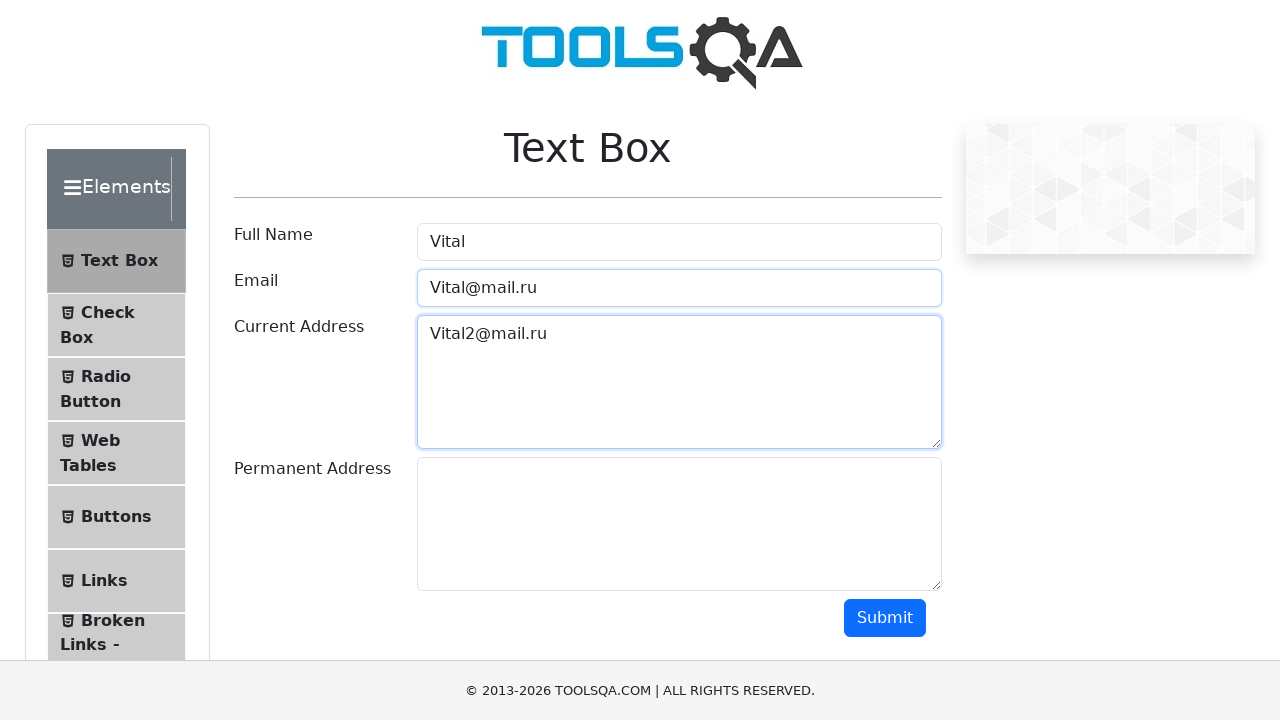

Filled permanent address field with 'Vital3@mail.ru' on #permanentAddress
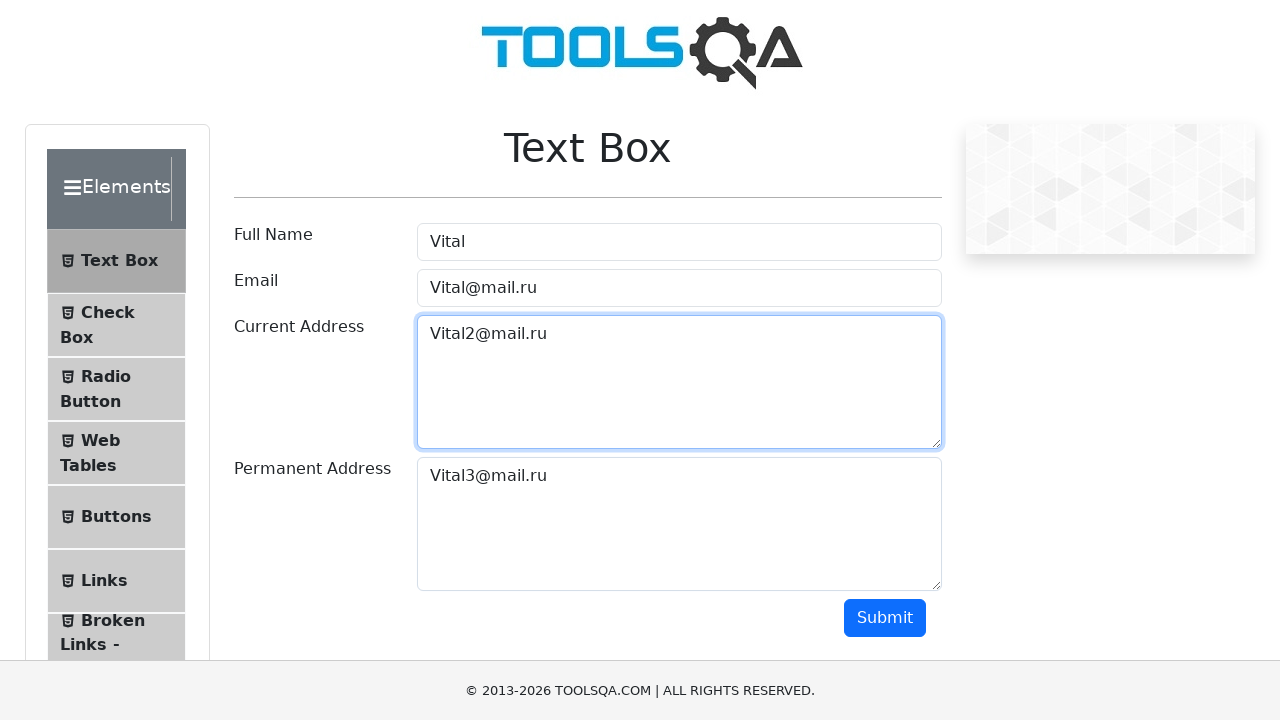

Clicked submit button to submit form at (885, 618) on #submit
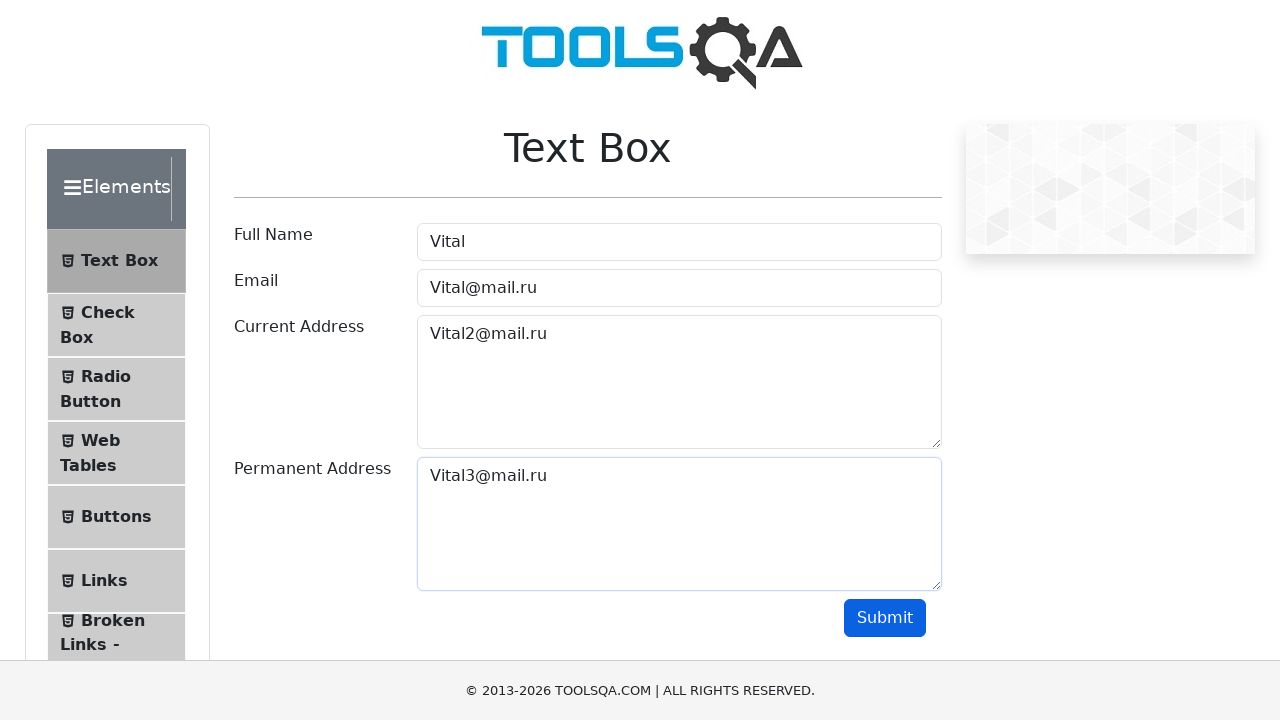

Output section loaded with name field visible
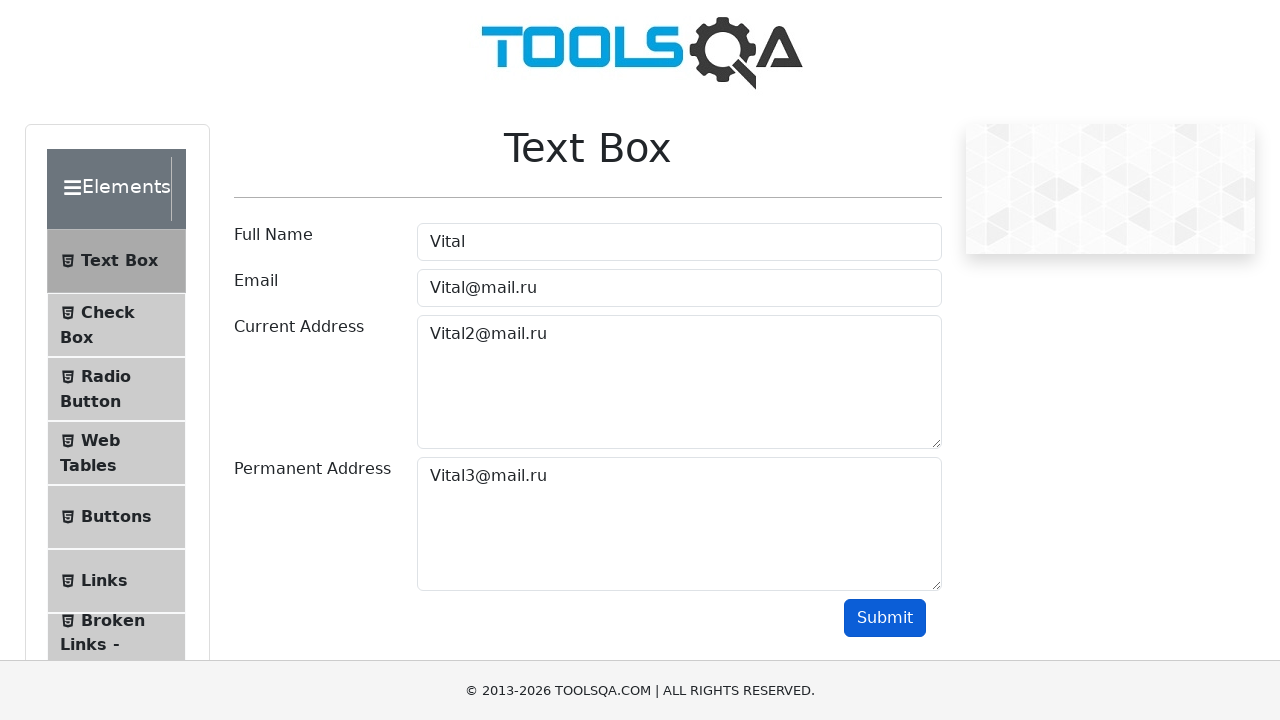

Verified output name field contains 'Vital'
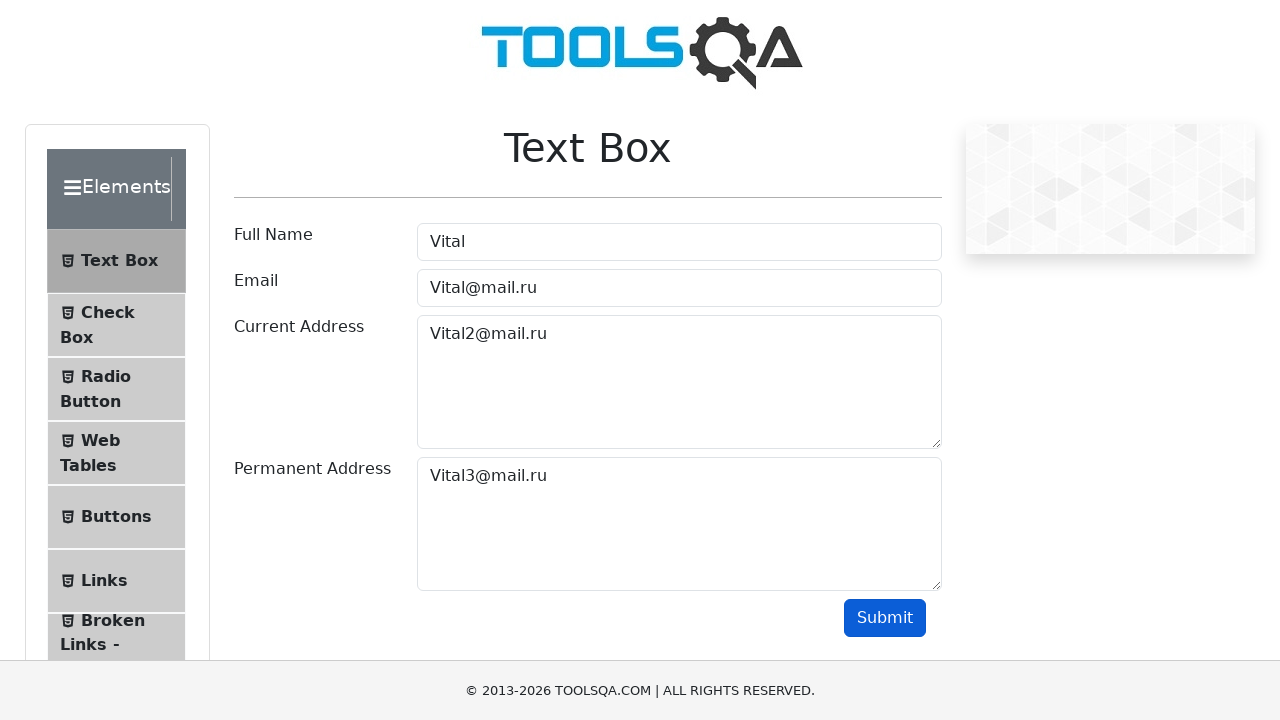

Verified output email field contains 'Vital@mail.ru'
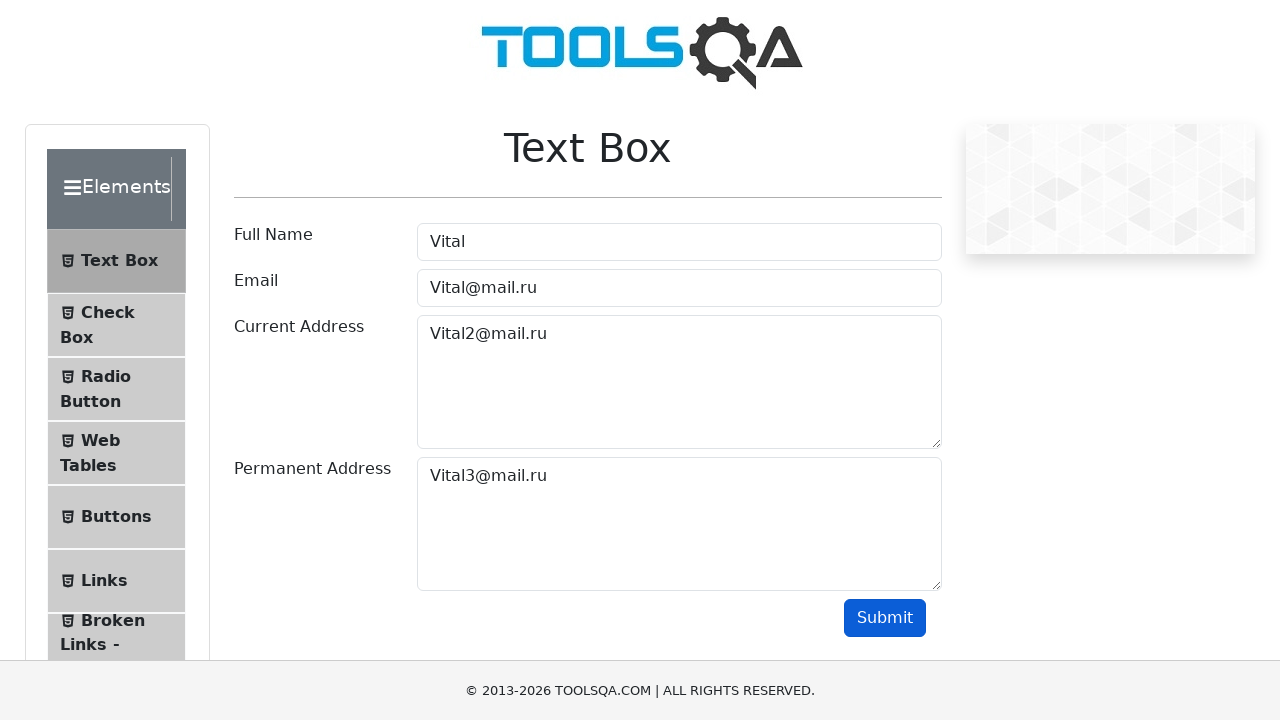

Verified output current address field contains 'Vital2@mail.ru'
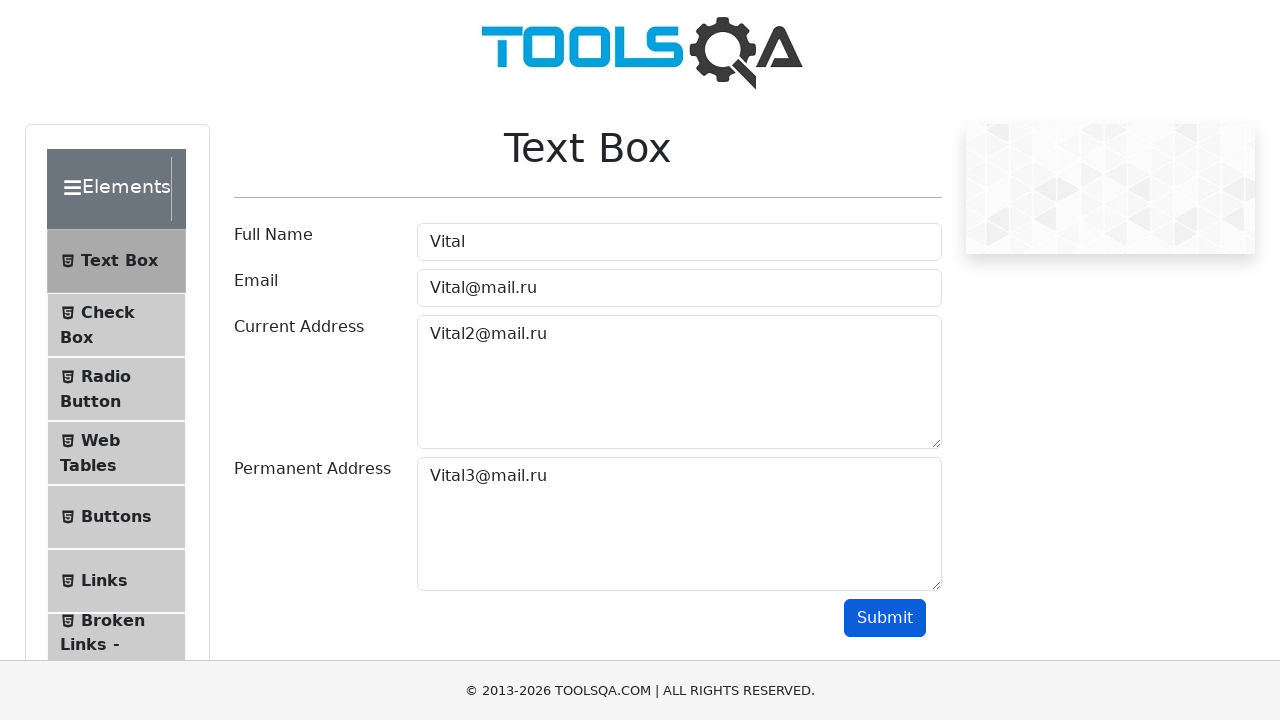

Verified output permanent address field contains 'Vital3@mail.ru'
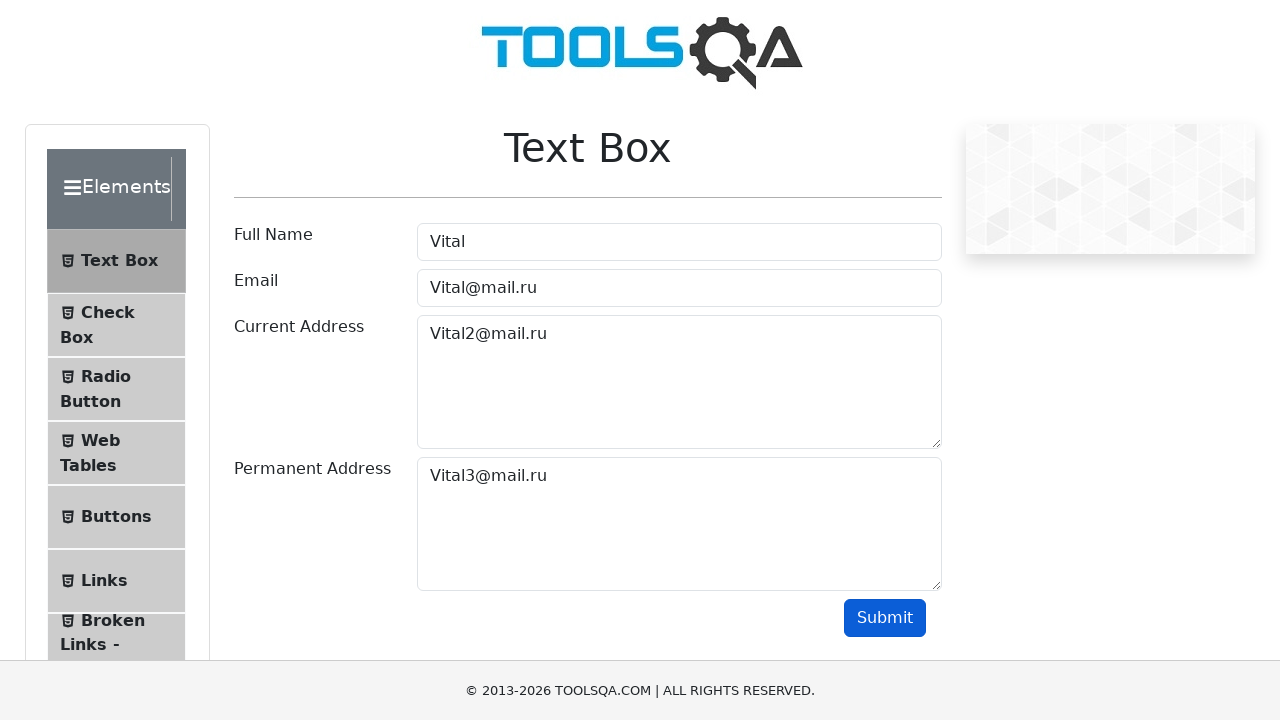

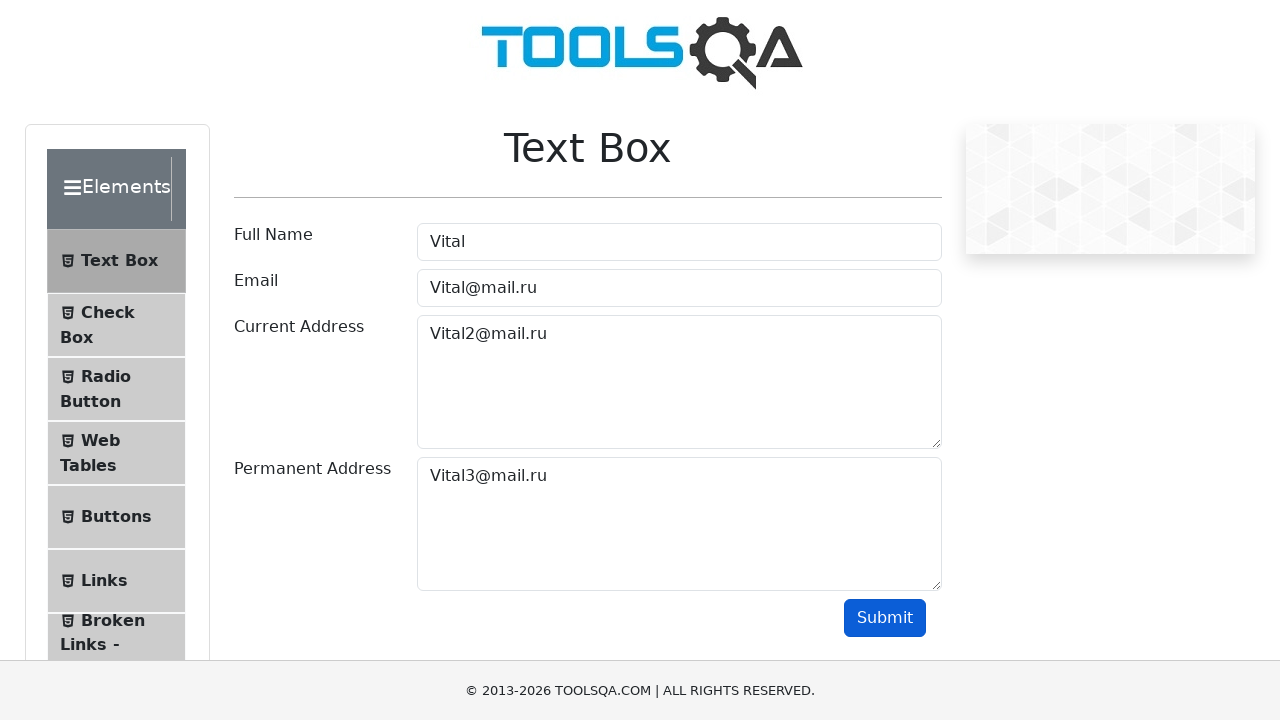